Tests nested iframe handling by clicking on a tab, switching between parent and child iframes, and filling a text field within the nested iframe

Starting URL: https://demo.automationtesting.in/Frames.html

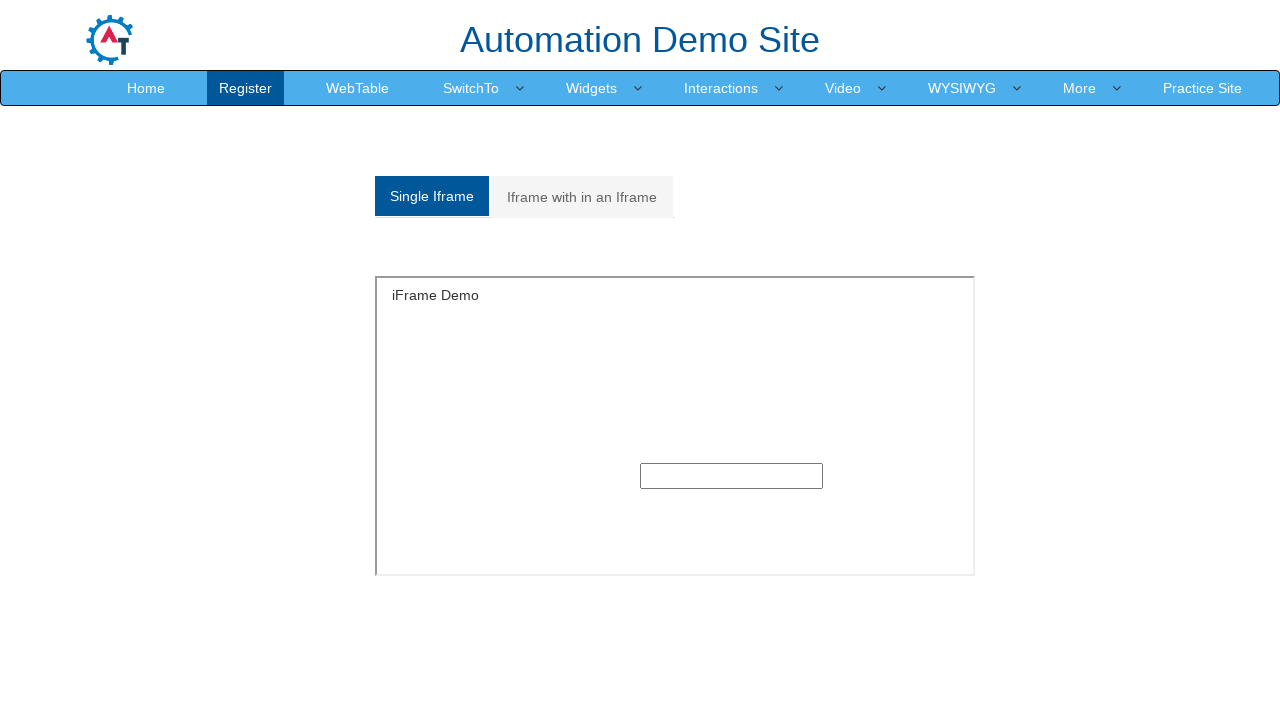

Clicked on the 'Iframe with in an Iframe' tab at (582, 197) on xpath=//html/body/section/div[1]/div/div/div/div[1]/div/ul/li[2]/a
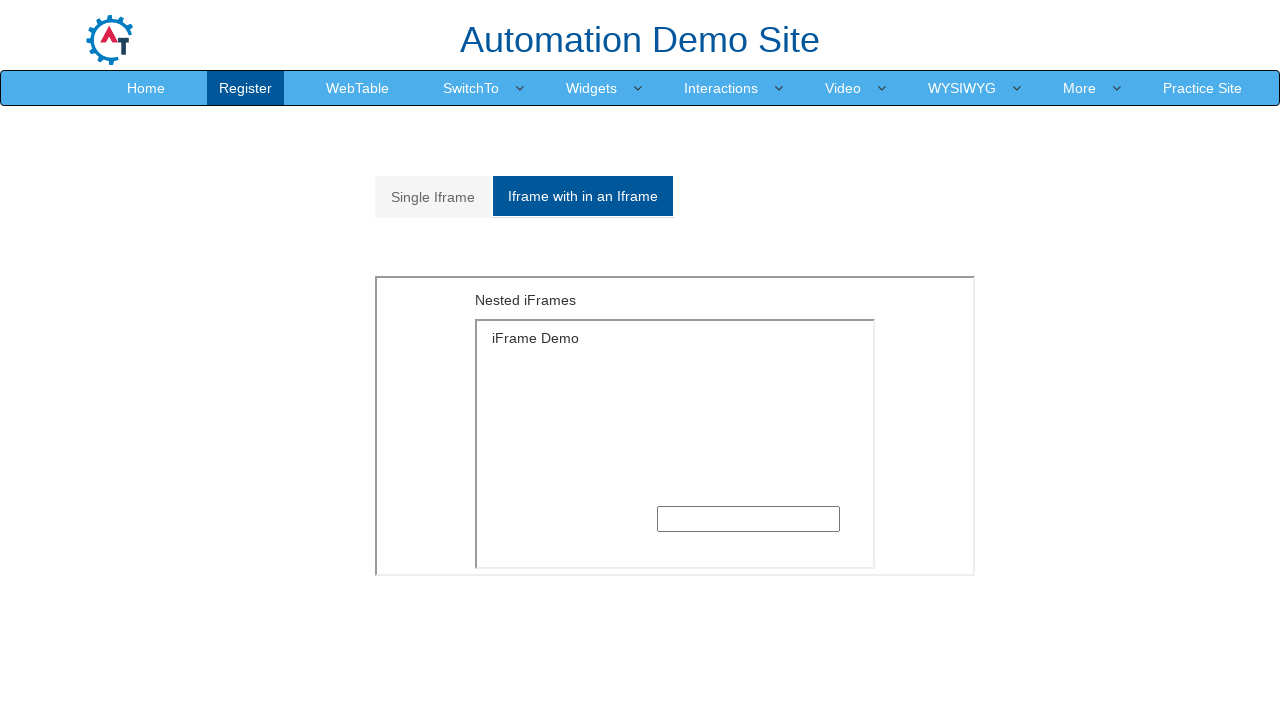

Located parent iframe with ID 'Multiple'
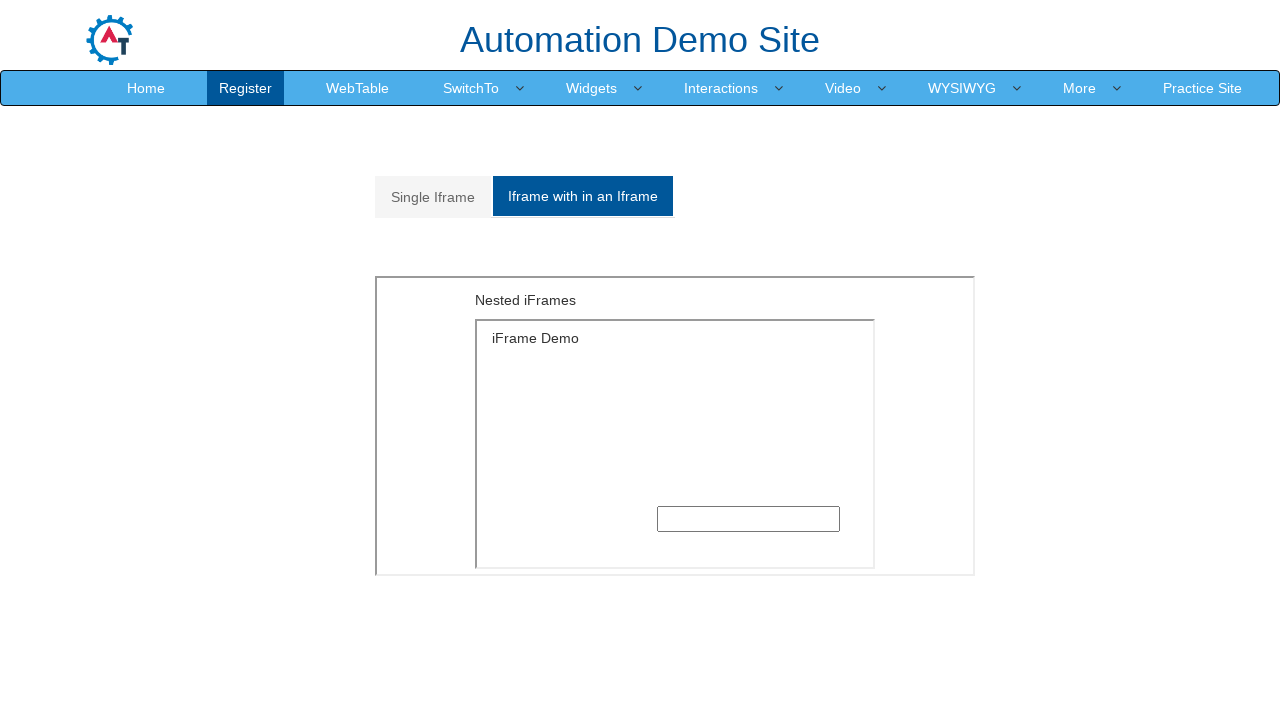

Retrieved text content from parent iframe heading
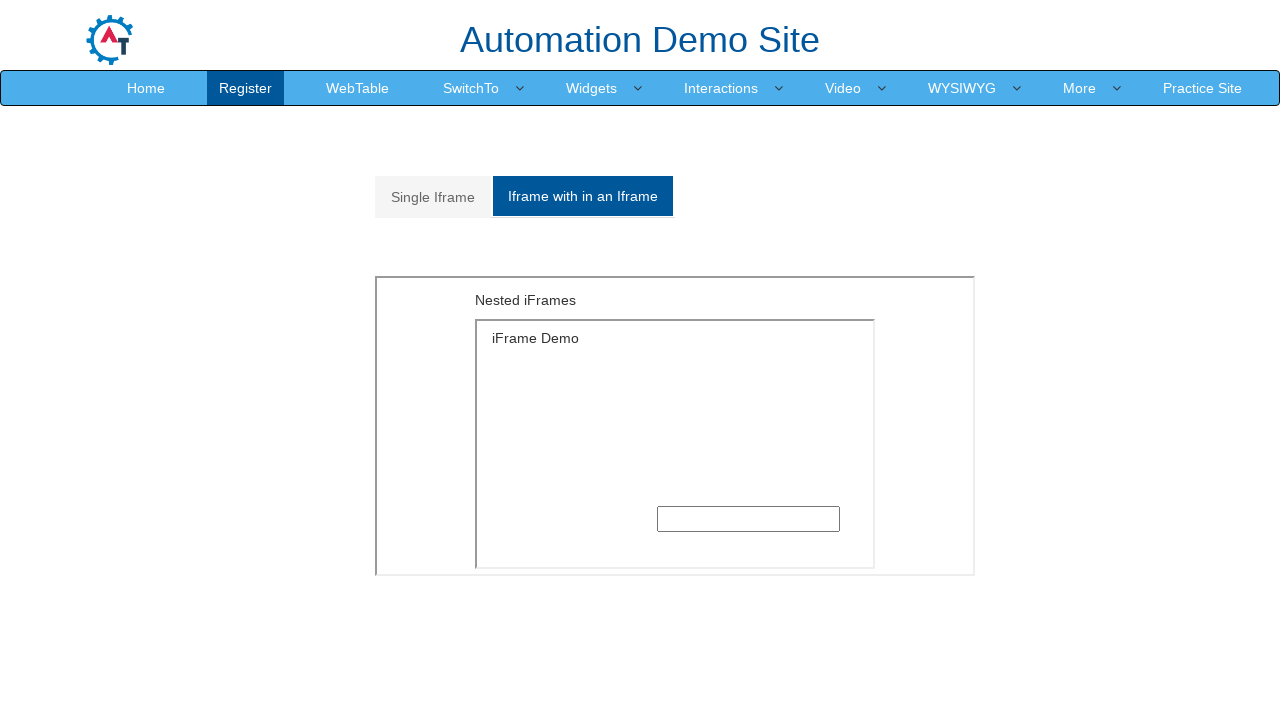

Located first child iframe nested within parent iframe
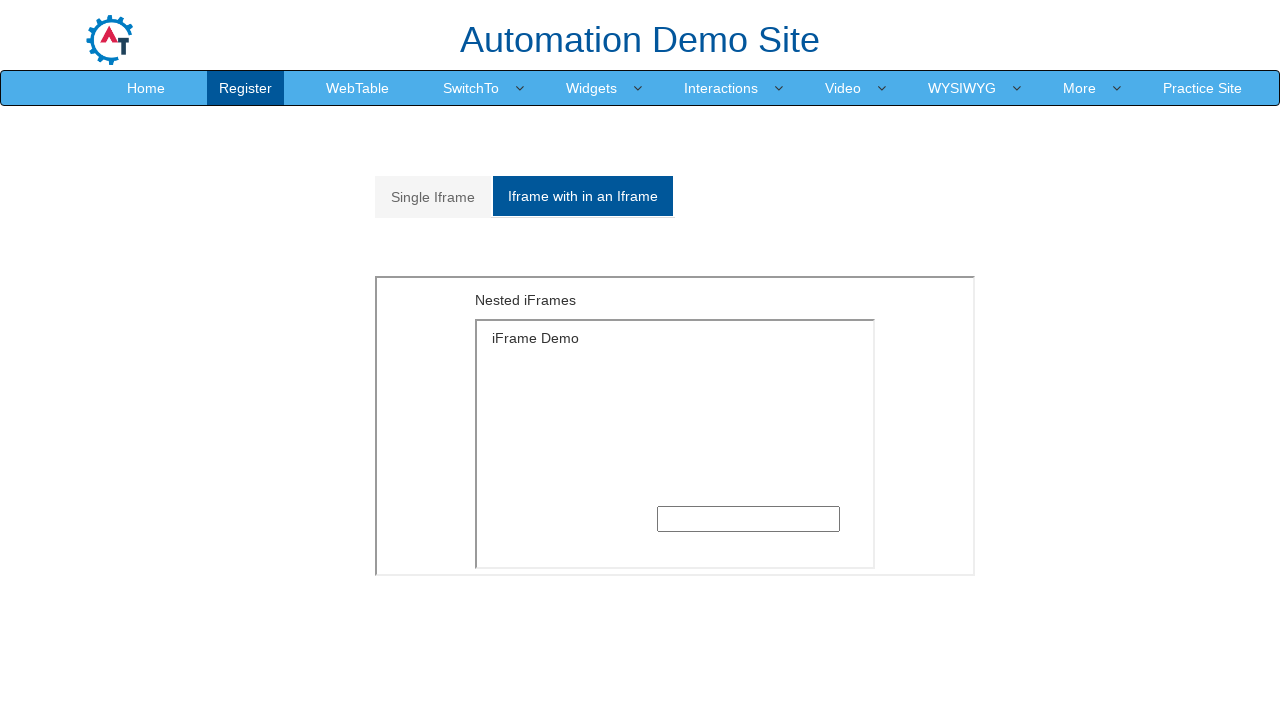

Filled username field with 'hiral' in nested child iframe on xpath=//*[@id='Multiple']/iframe >> internal:control=enter-frame >> iframe >> nt
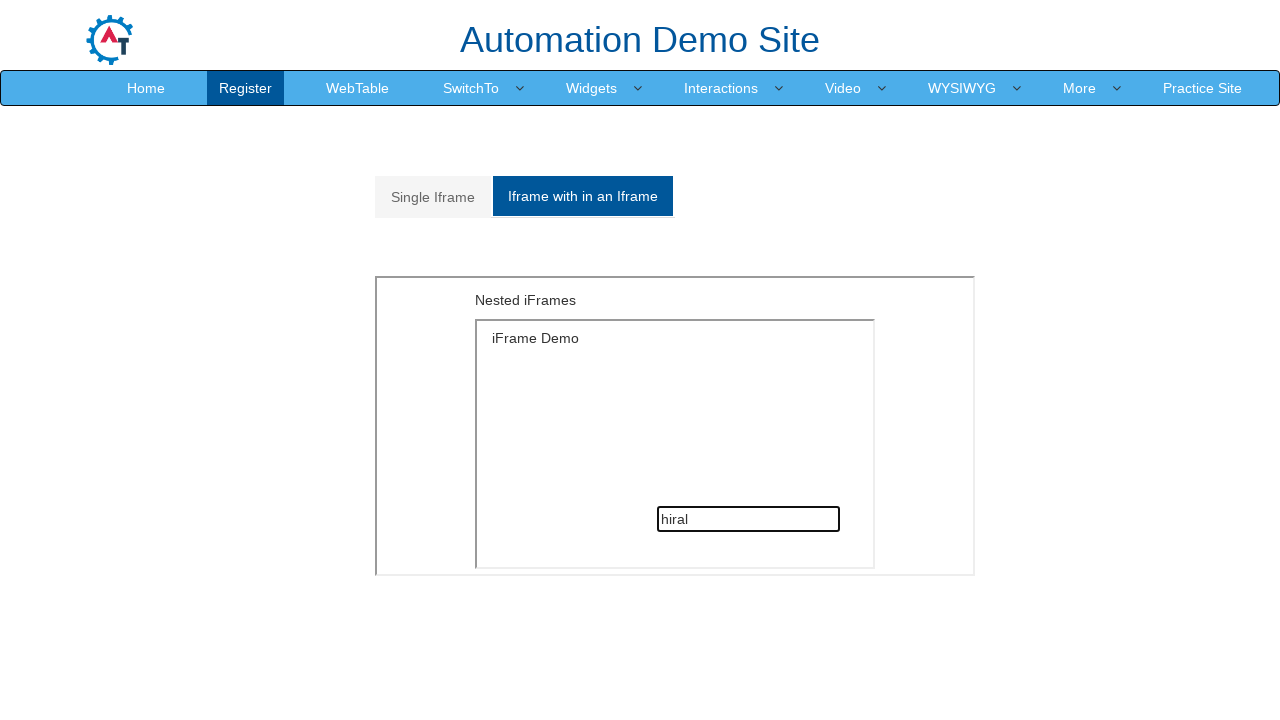

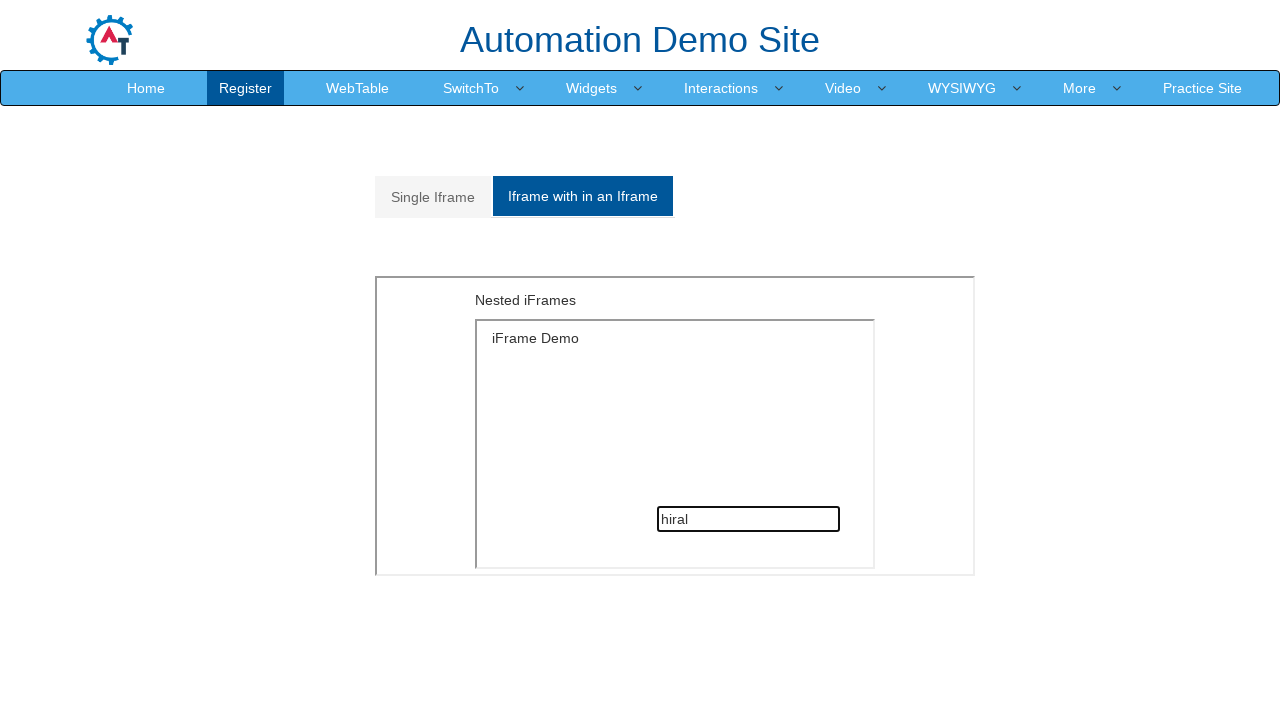